Handles random popup on dehieu.vn by checking if popup exists and filling form fields if present

Starting URL: https://dehieu.vn/

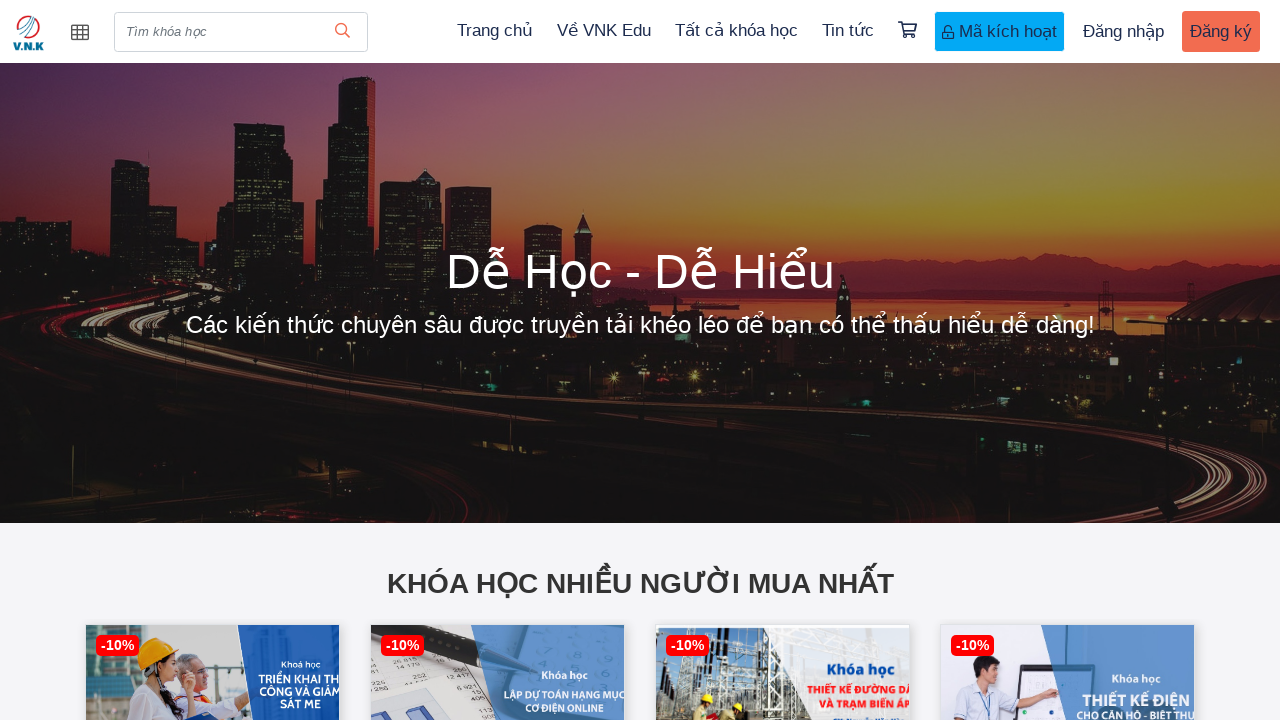

No popup detected on dehieu.vn - popup not found or not visible
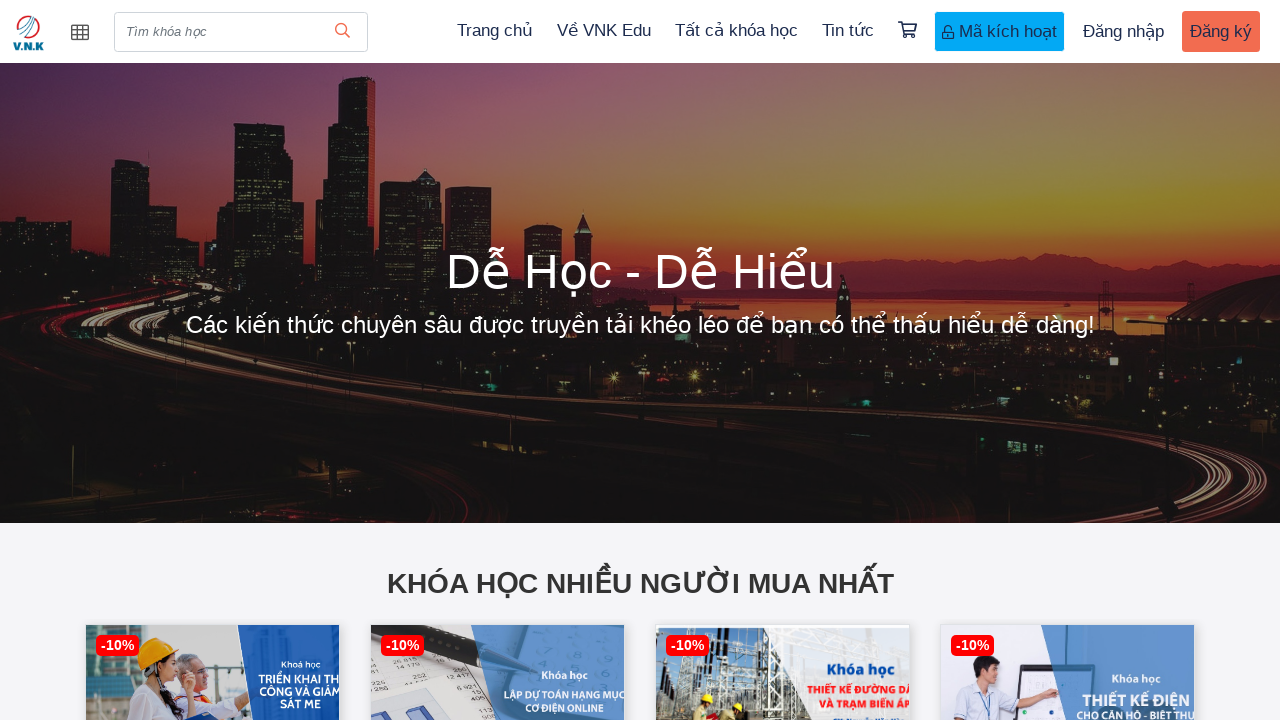

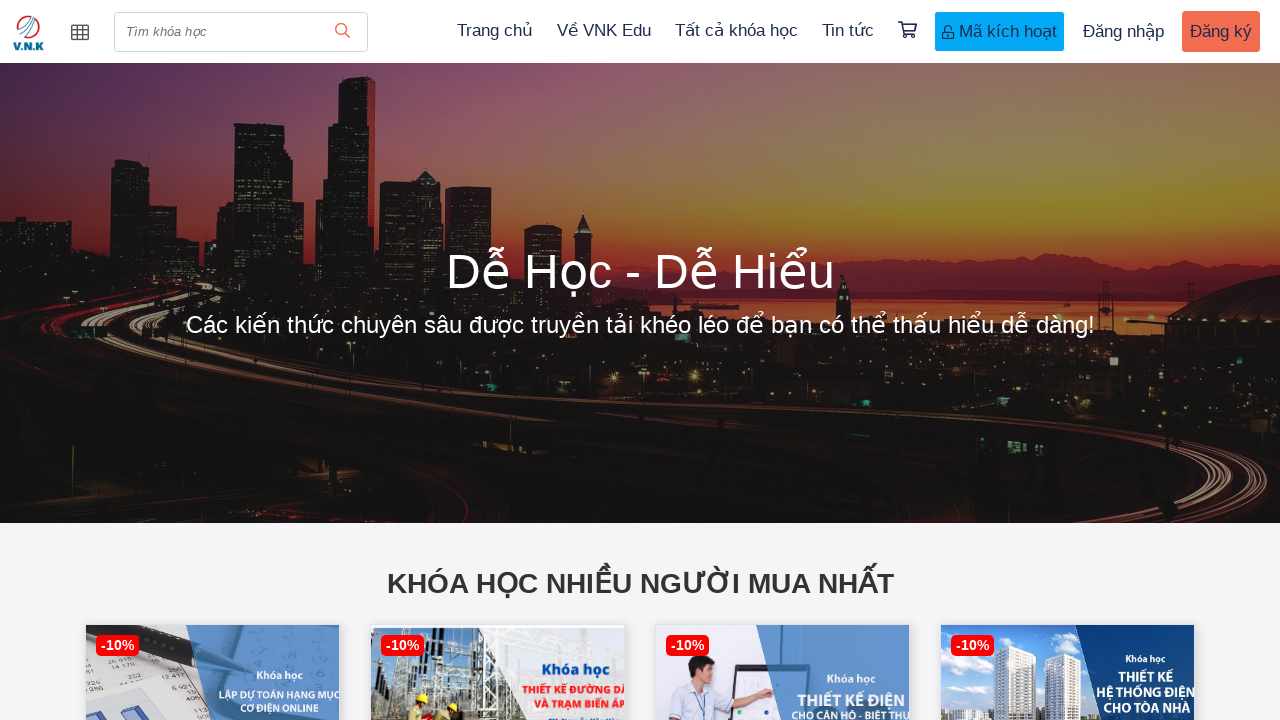